Tests drag and drop functionality on the jQuery UI droppable demo page by dragging an element onto a drop target within an iframe.

Starting URL: https://jqueryui.com/droppable/

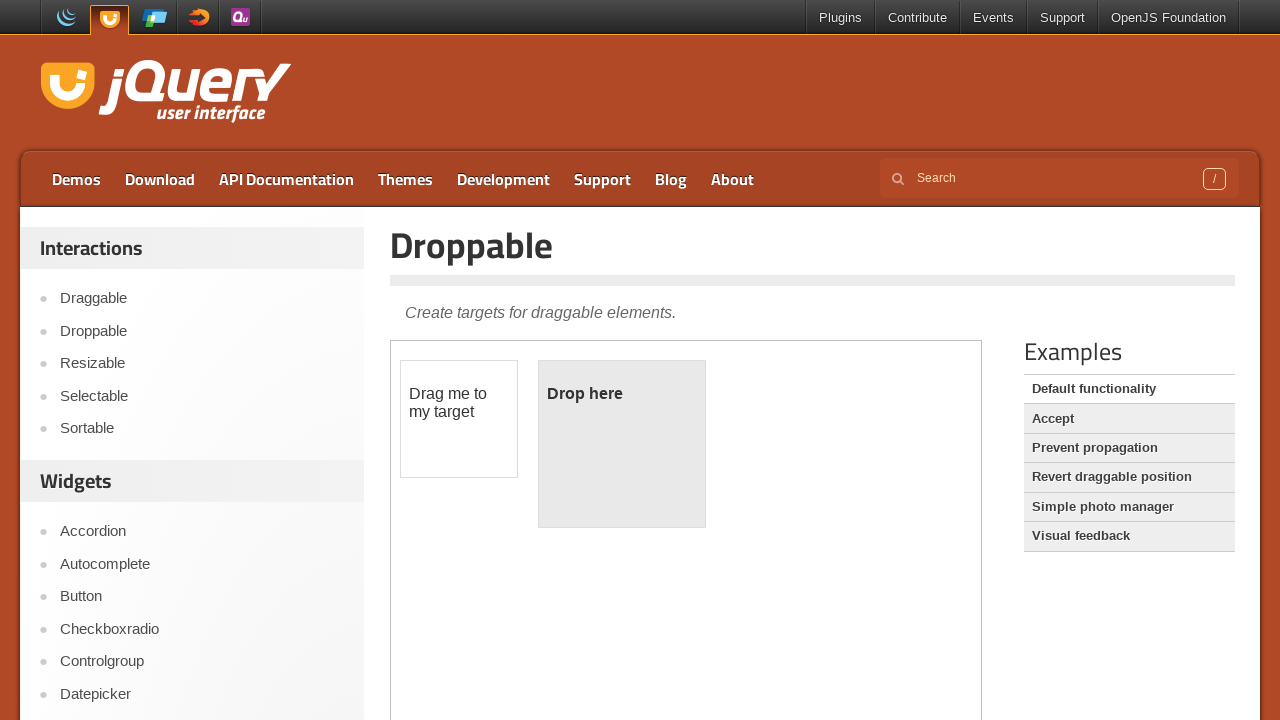

Located the first iframe on the jQuery UI droppable demo page
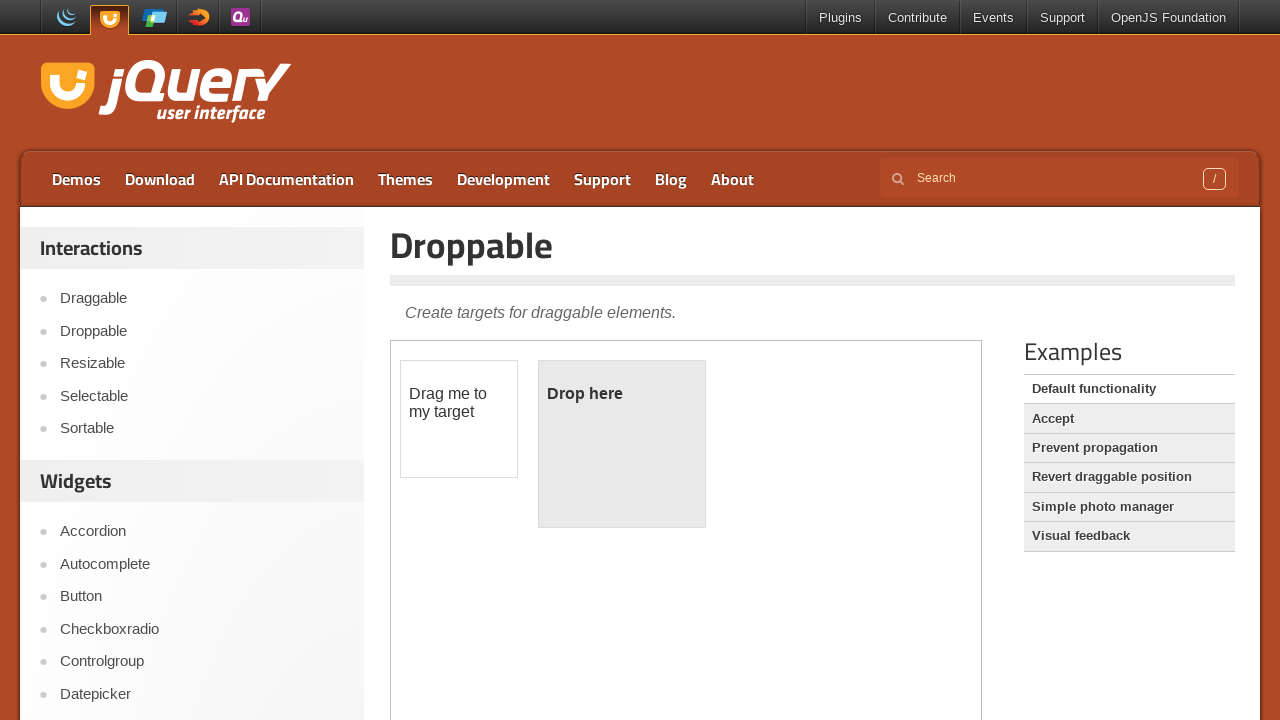

Located the draggable element with ID 'draggable' within the iframe
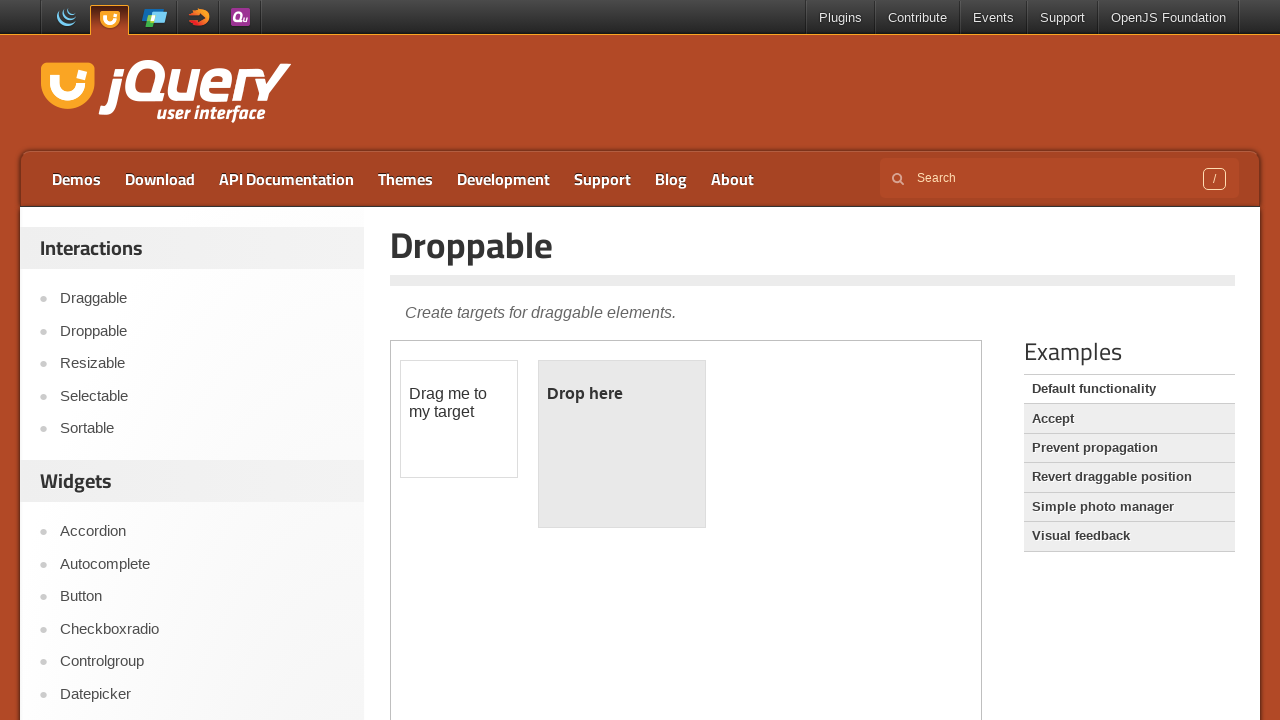

Located the droppable element with ID 'droppable' within the iframe
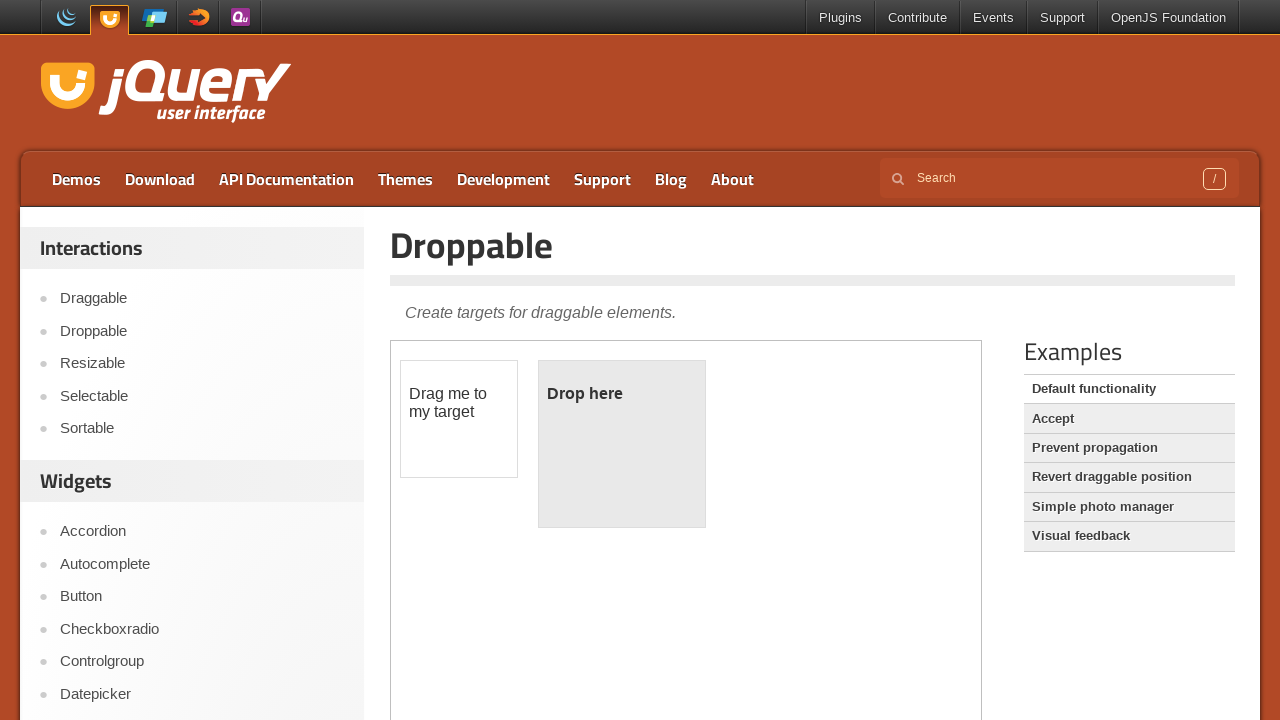

Dragged the draggable element onto the droppable target at (622, 444)
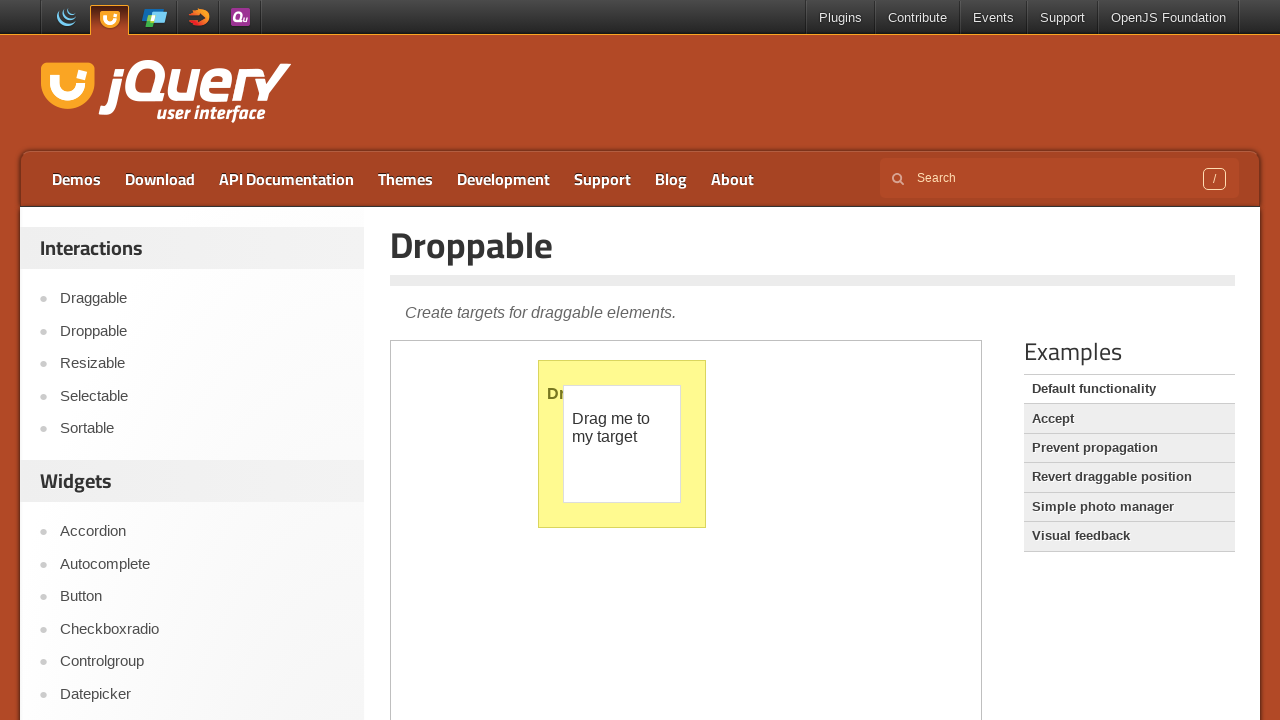

Verified drag and drop was successful - droppable element now displays 'Dropped!'
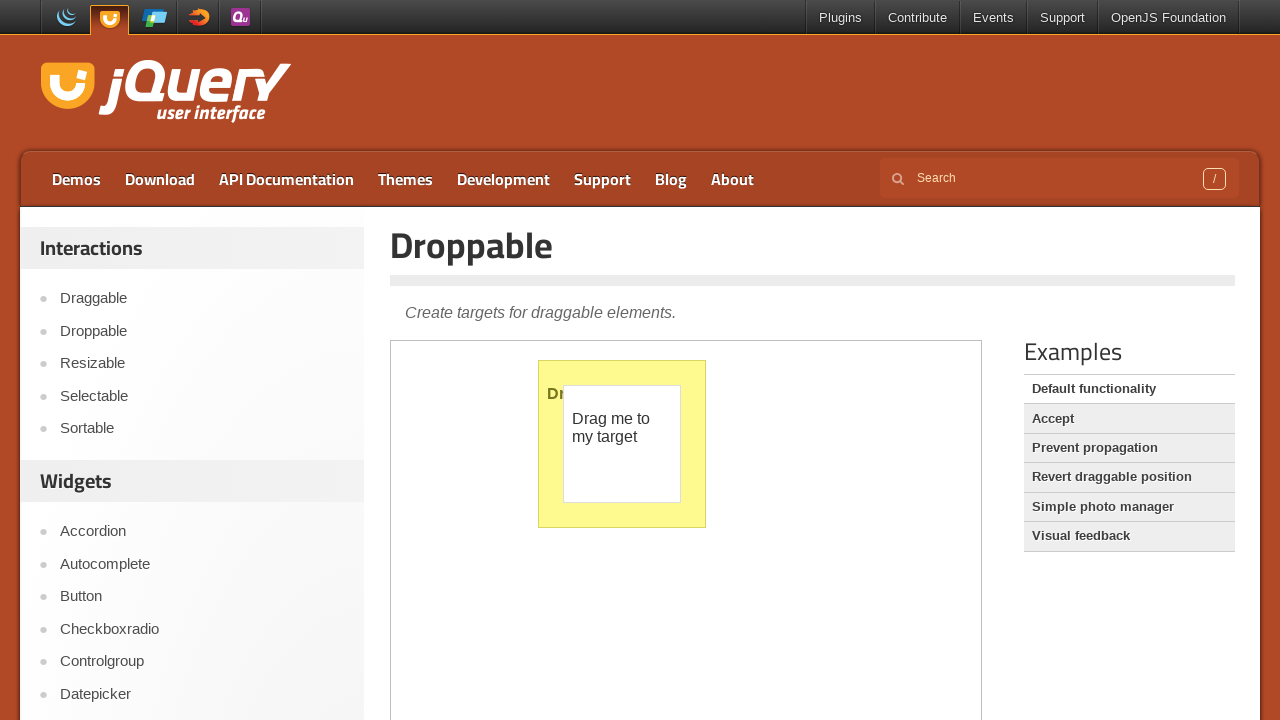

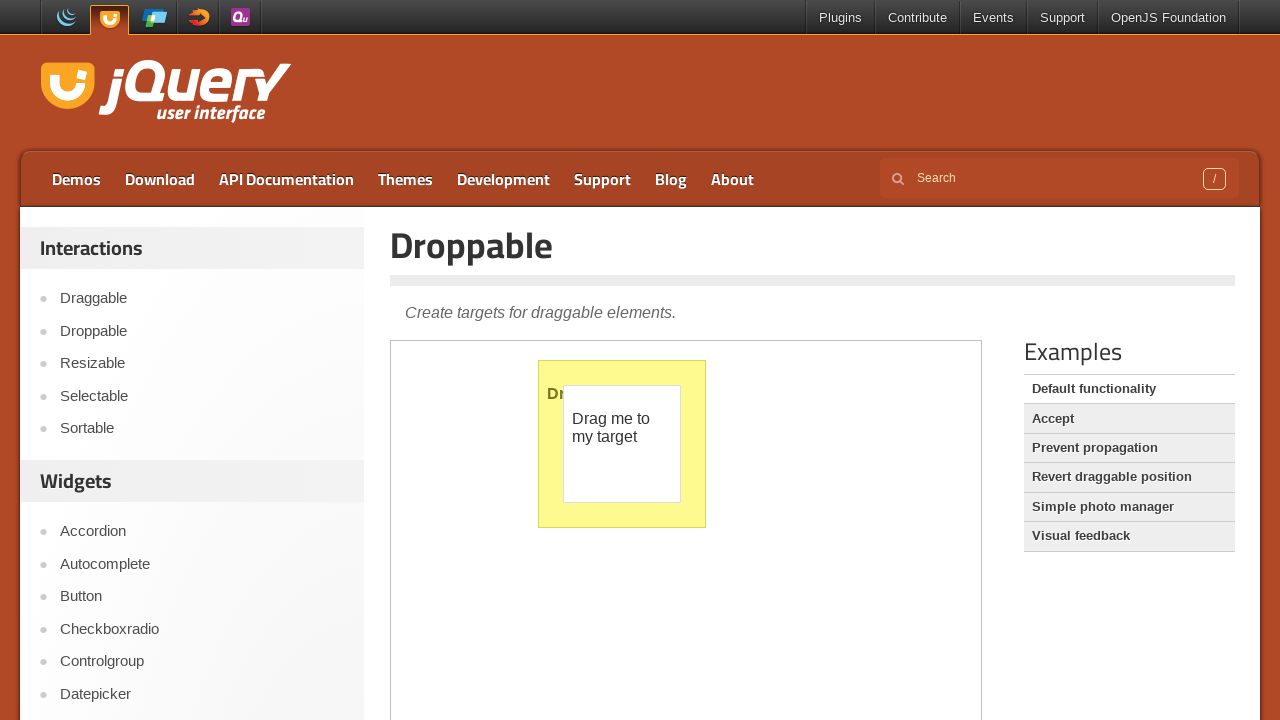